Opens the IFC Coordinador web application and clicks on a dropdown/form field to interact with a process selection interface

Starting URL: https://web.ifc.coordinador.cl/

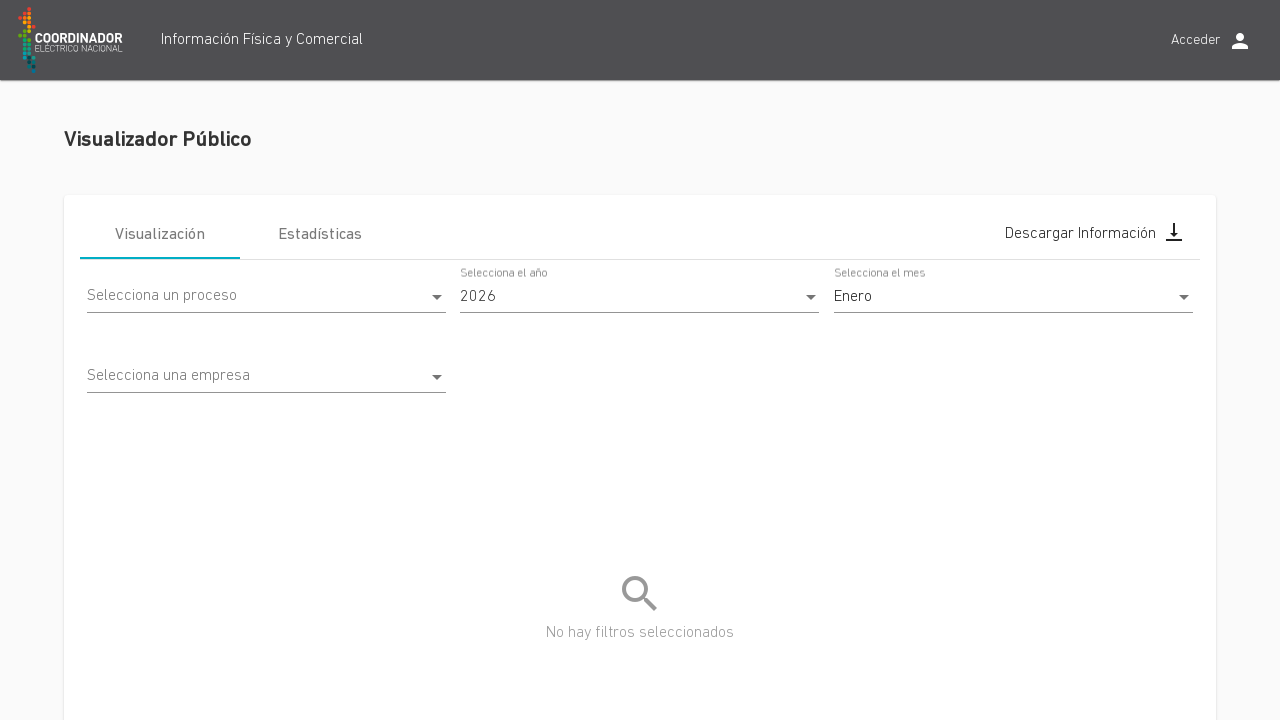

Navigated to IFC Coordinador web application
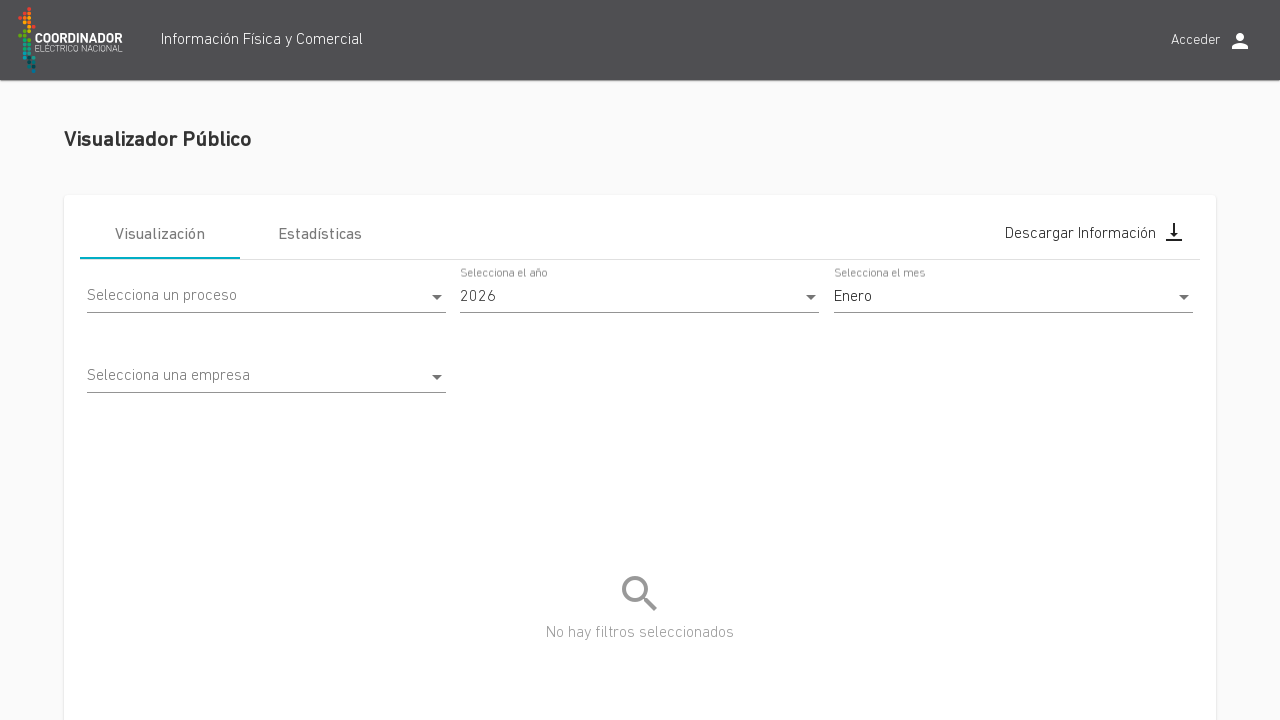

Clicked on the process selection dropdown/form field at (267, 290) on xpath=//*[@id="mat-tab-content-0-0"]/div/app-despliegue-publico/app-filtros-desp
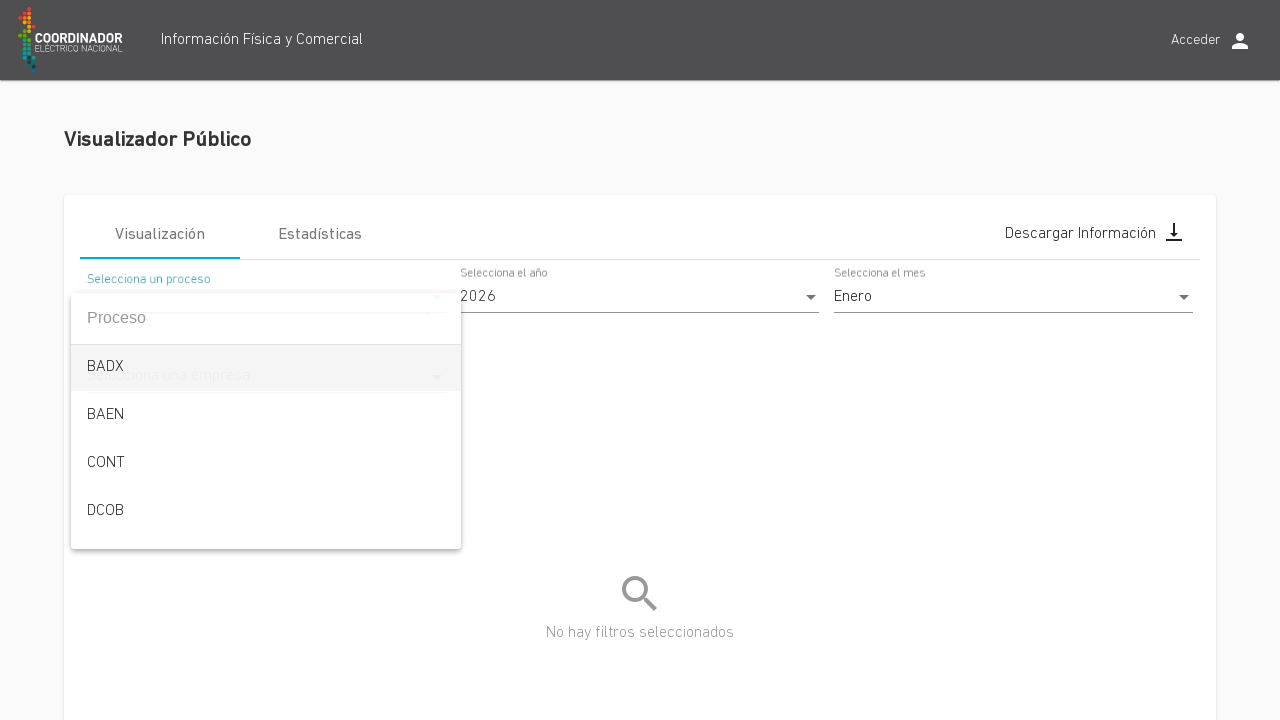

Waited for dropdown options to appear
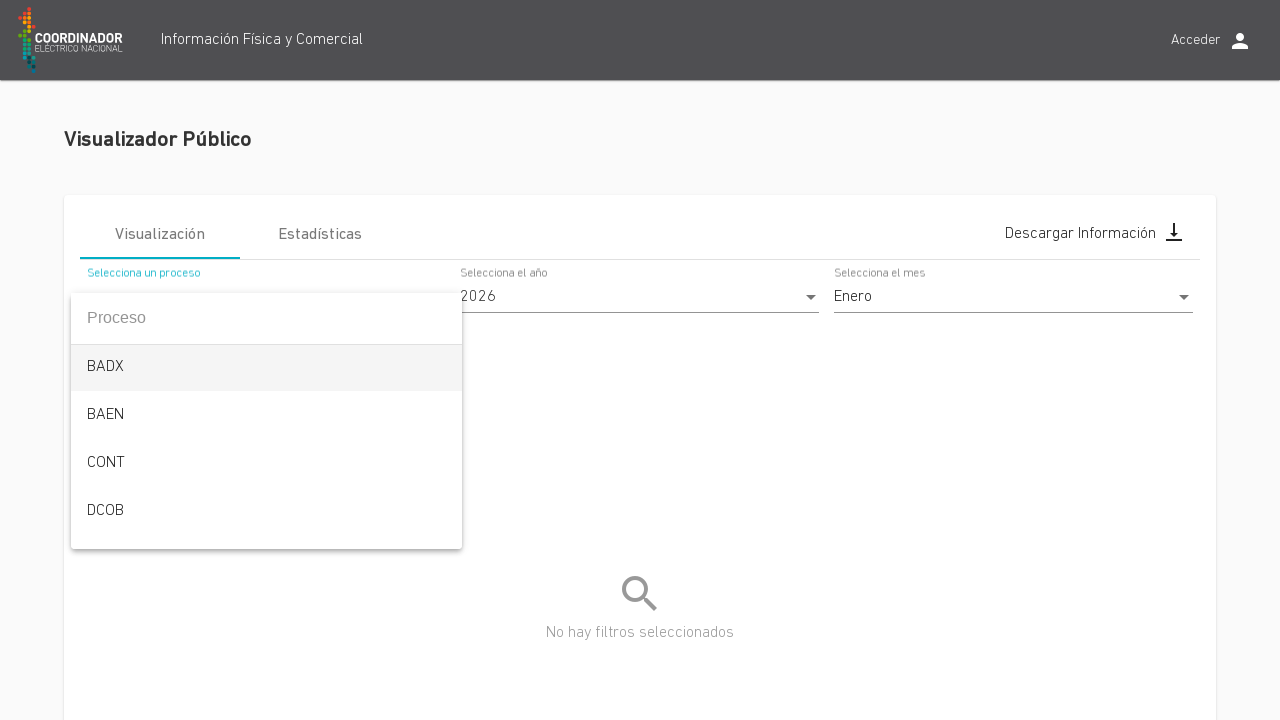

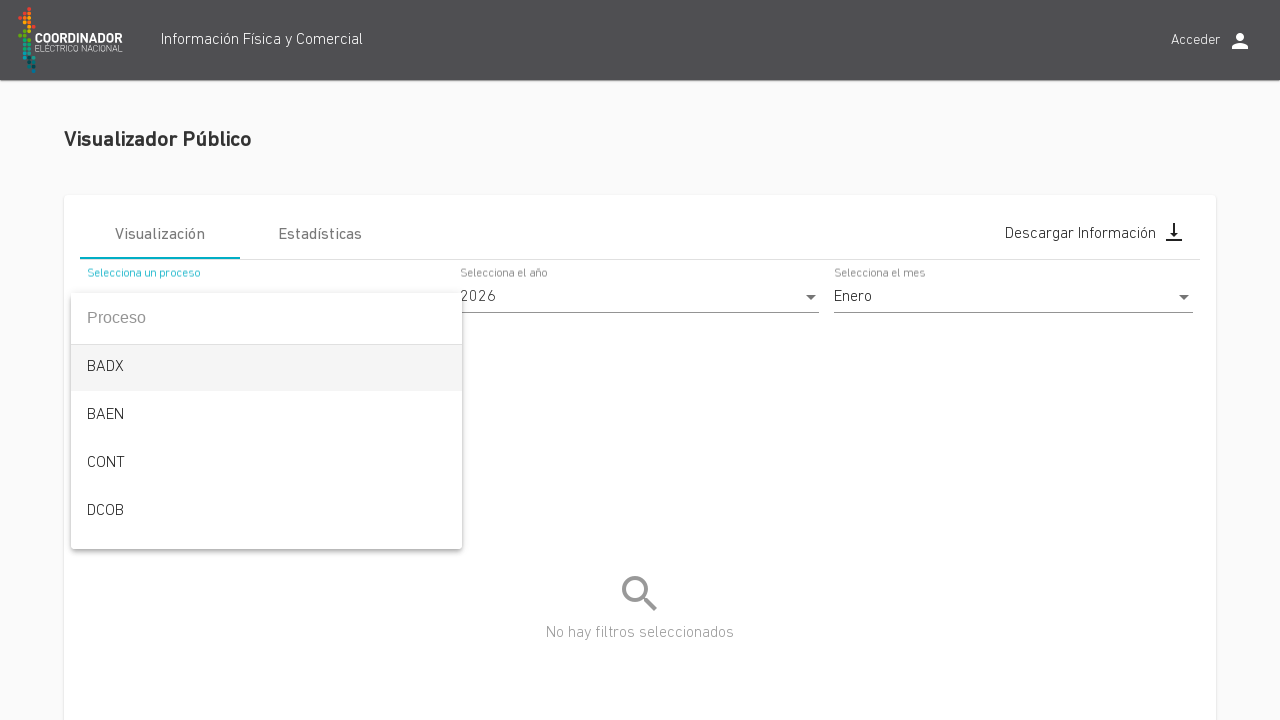